Tests a practice form by filling in personal information (first name, last name, email, gender, phone number) and verifying the submitted data appears in a confirmation table.

Starting URL: https://demoqa.com/automation-practice-form

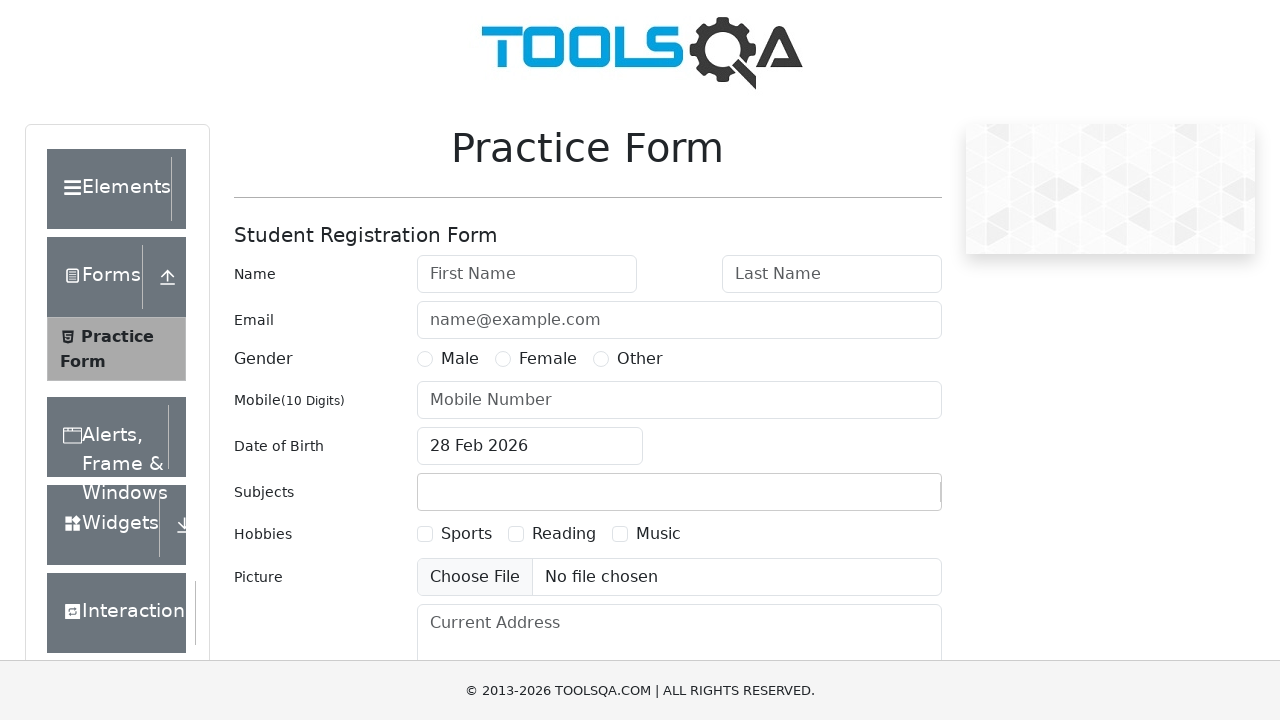

Filled first name field with 'Dmitro' on #firstName
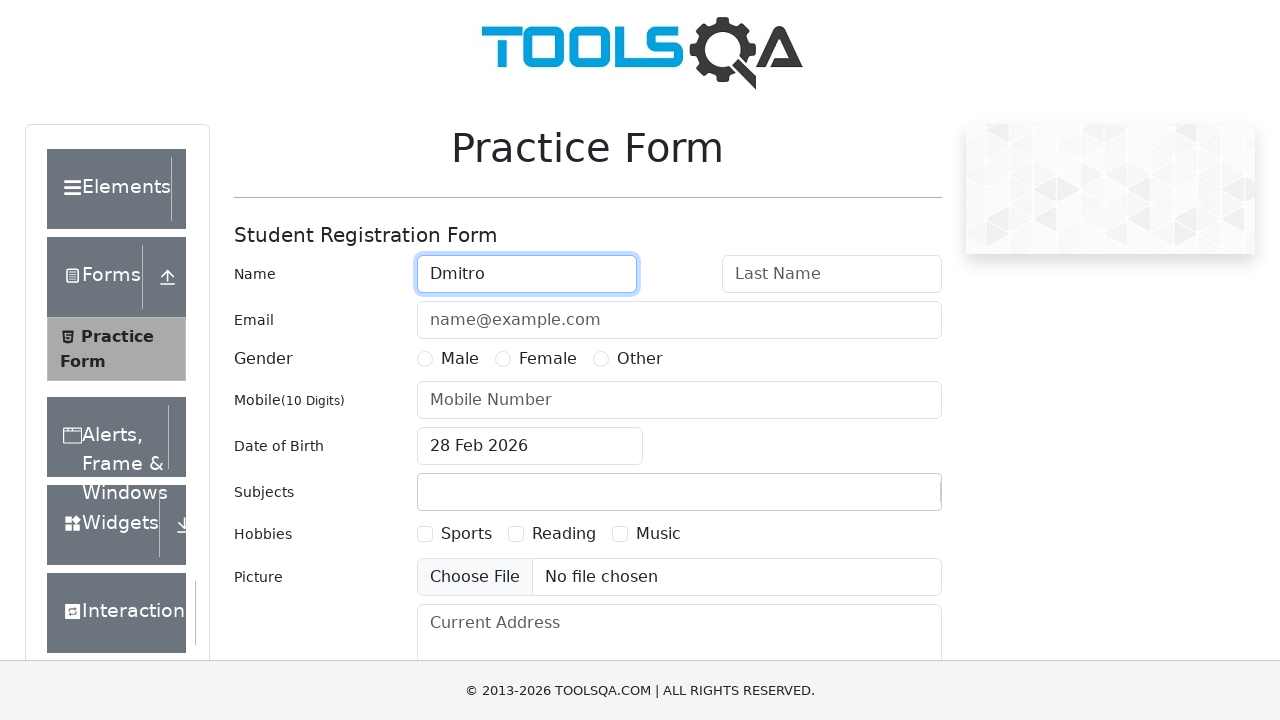

Filled last name field with 'Ivanov' on #lastName
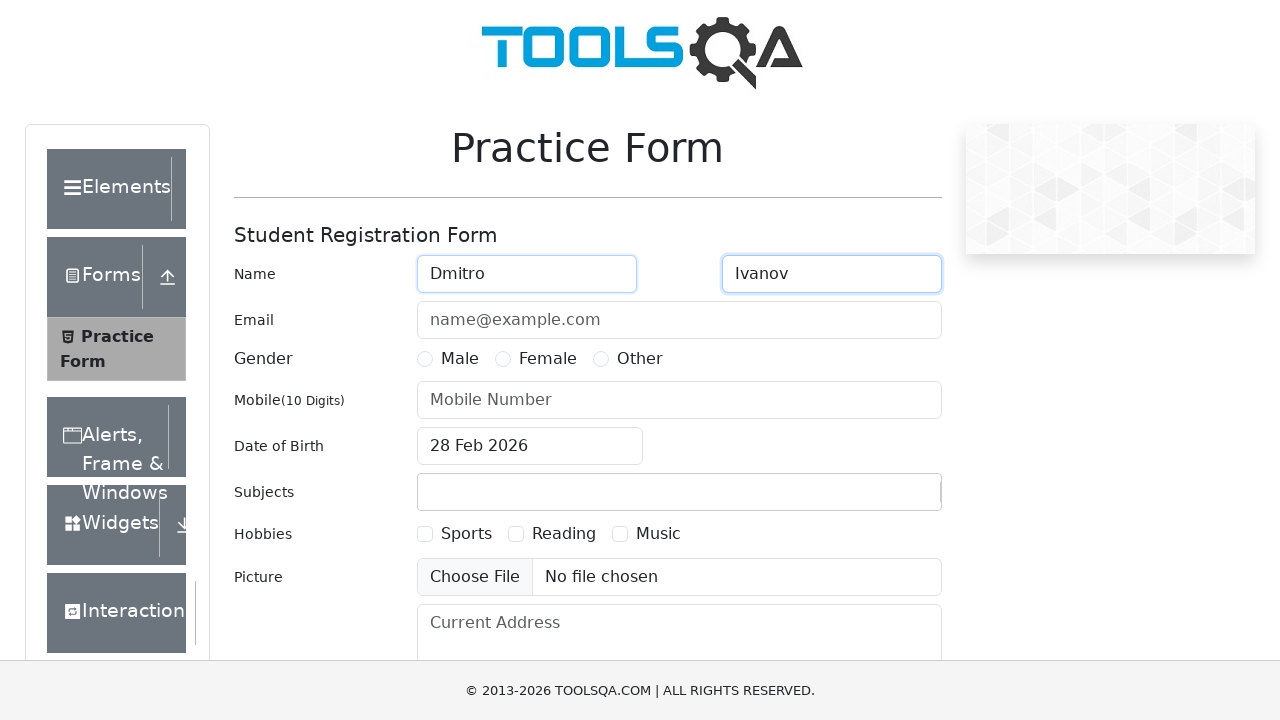

Filled email field with 'ivanov@mail.com' on #userEmail
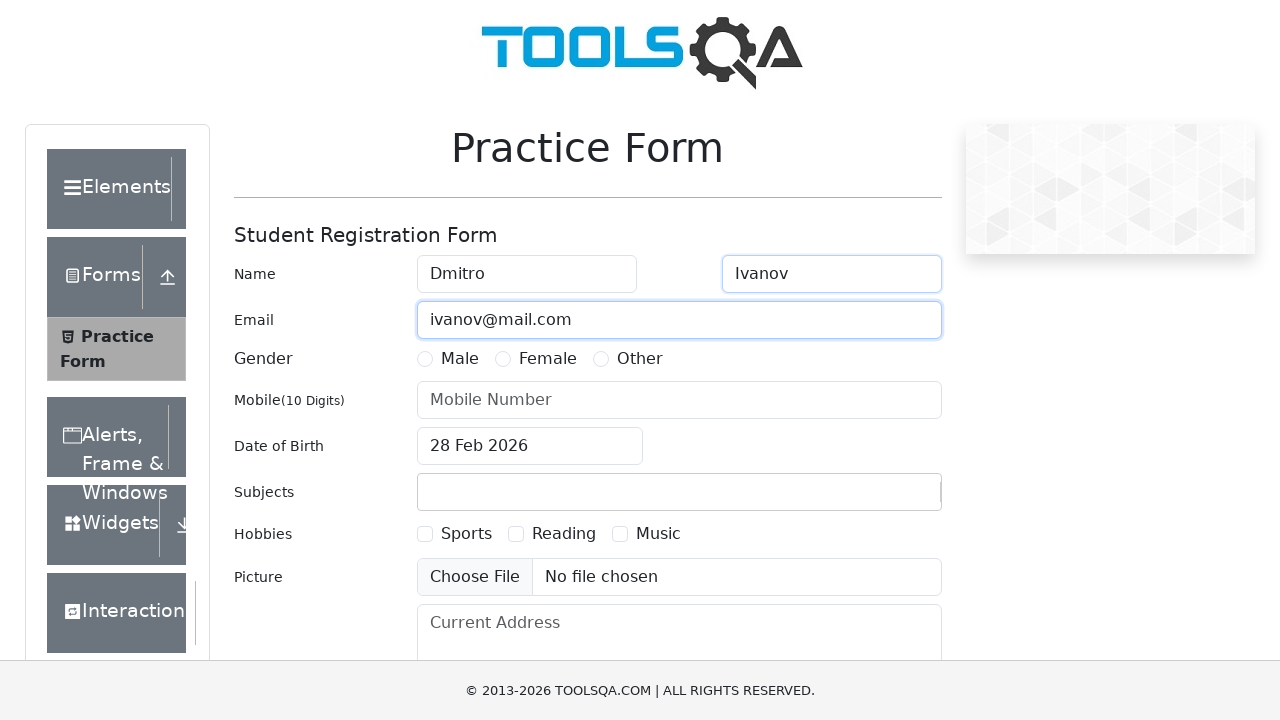

Selected Male gender option at (460, 359) on label:has-text('Male')
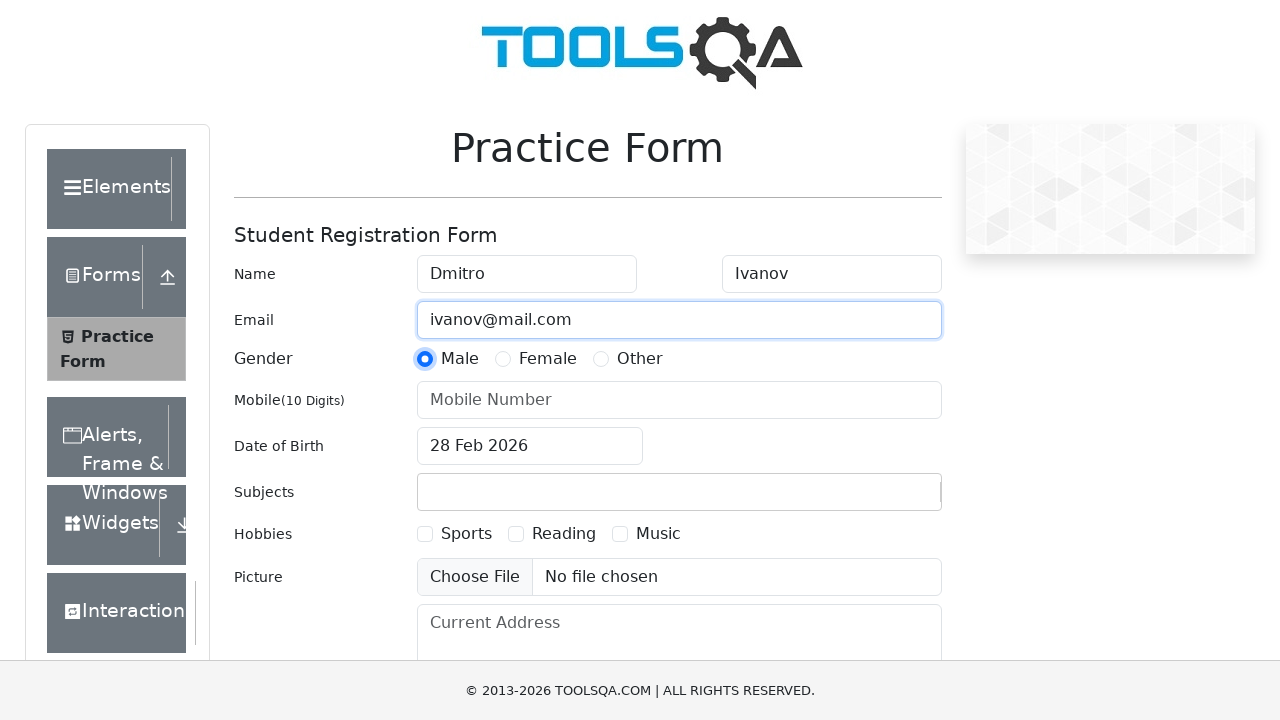

Filled phone number field with '9012223344' on #userNumber
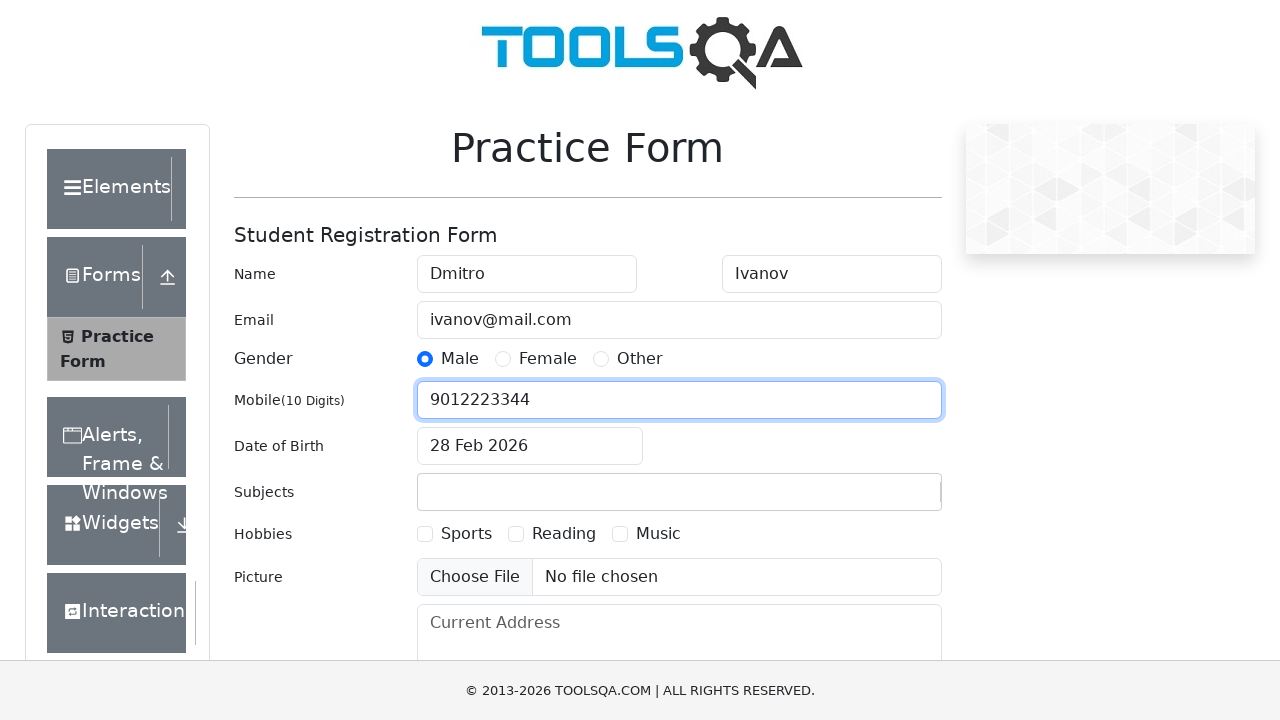

Pressed Enter to submit the form on #userNumber
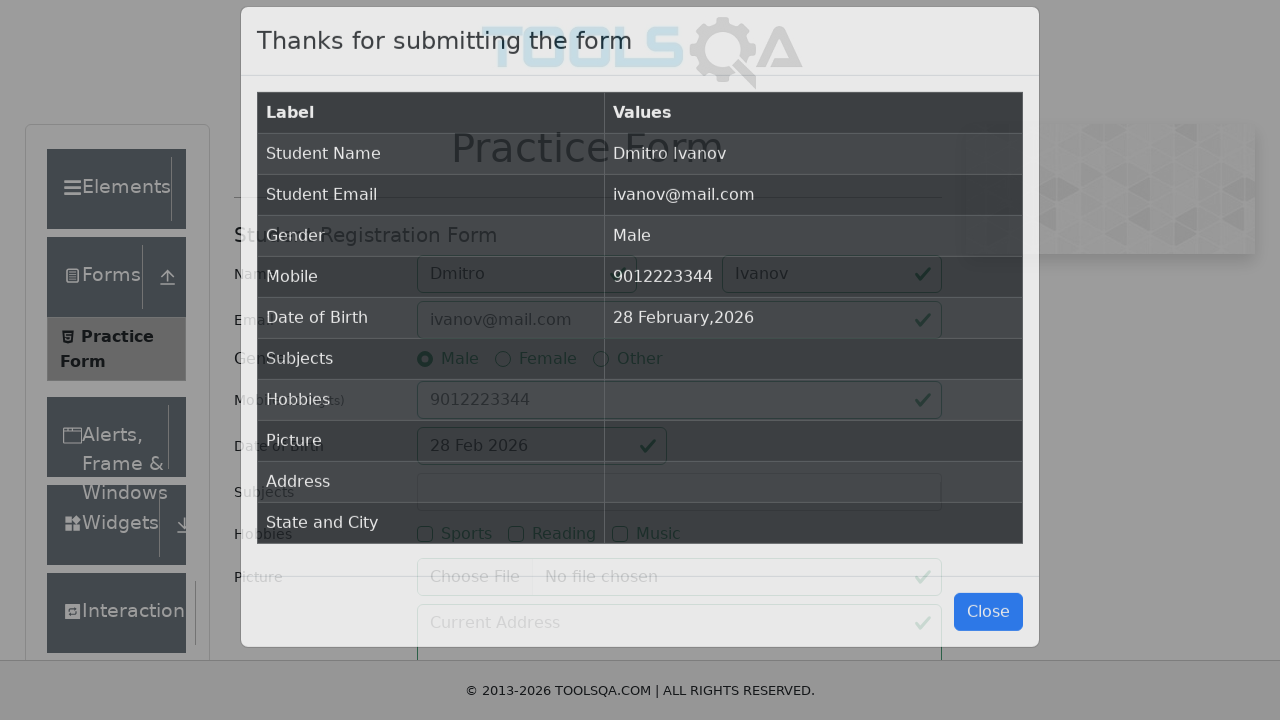

Confirmation table appeared on page
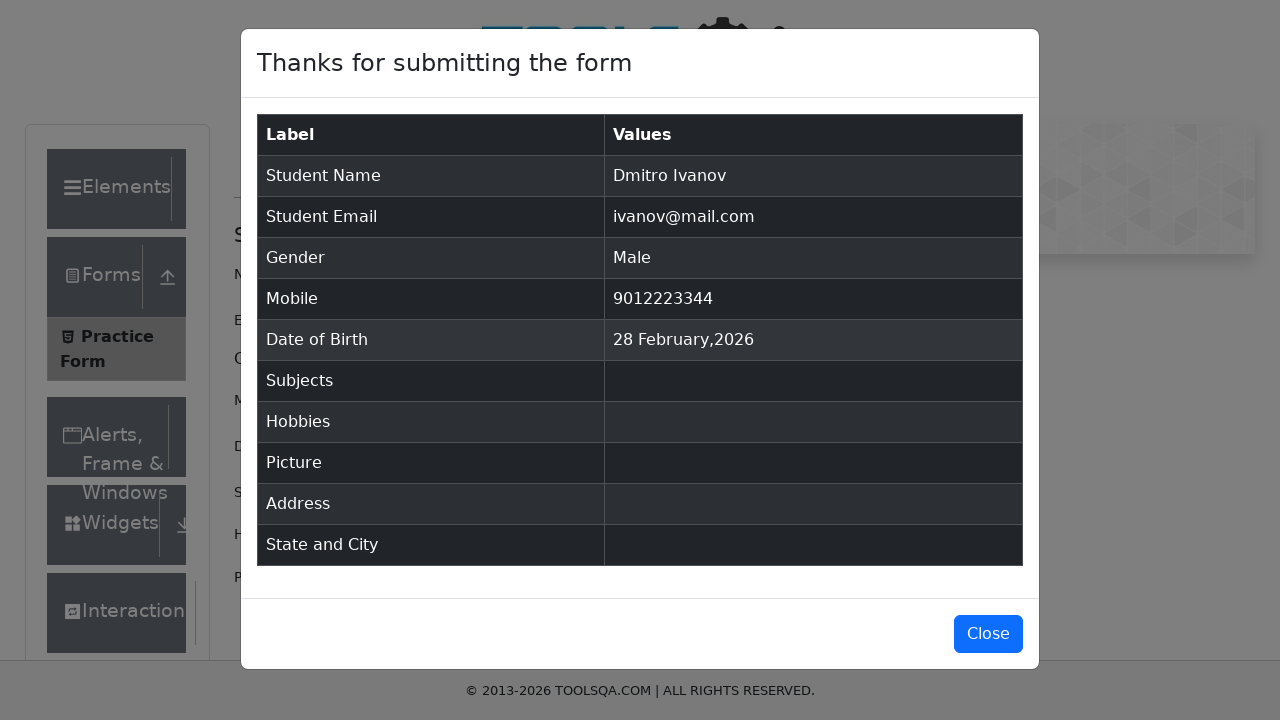

Confirmation table became visible with submitted data
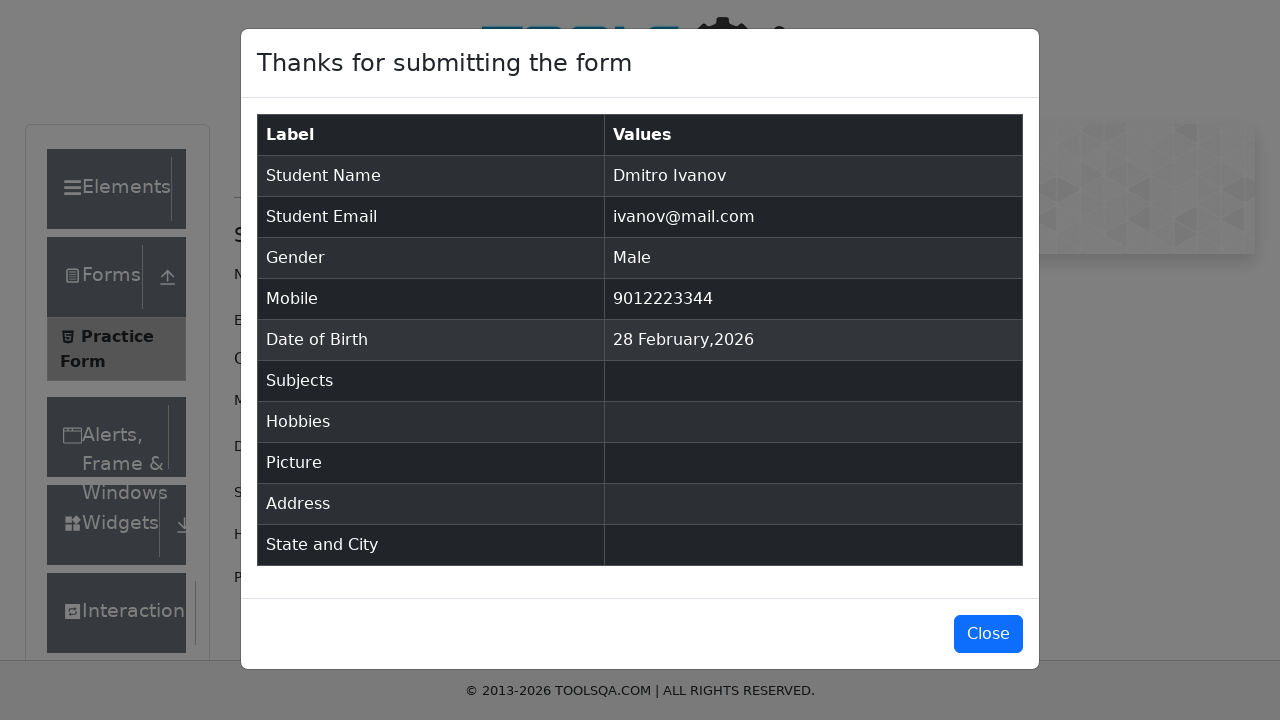

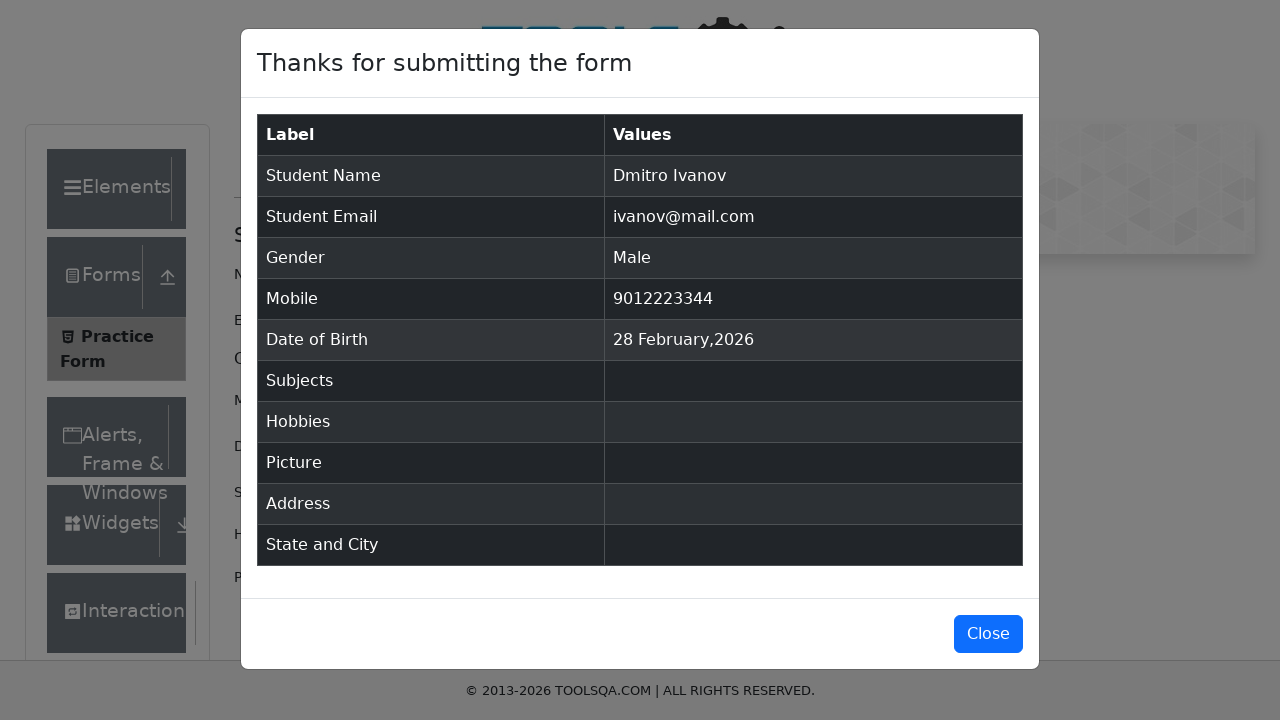